Tests JavaScript alert handling by clicking various alert trigger buttons and accepting the alerts, including a simple alert, a timed alert that appears after a delay, a confirm dialog, and a prompt dialog.

Starting URL: https://demoqa.com/alerts

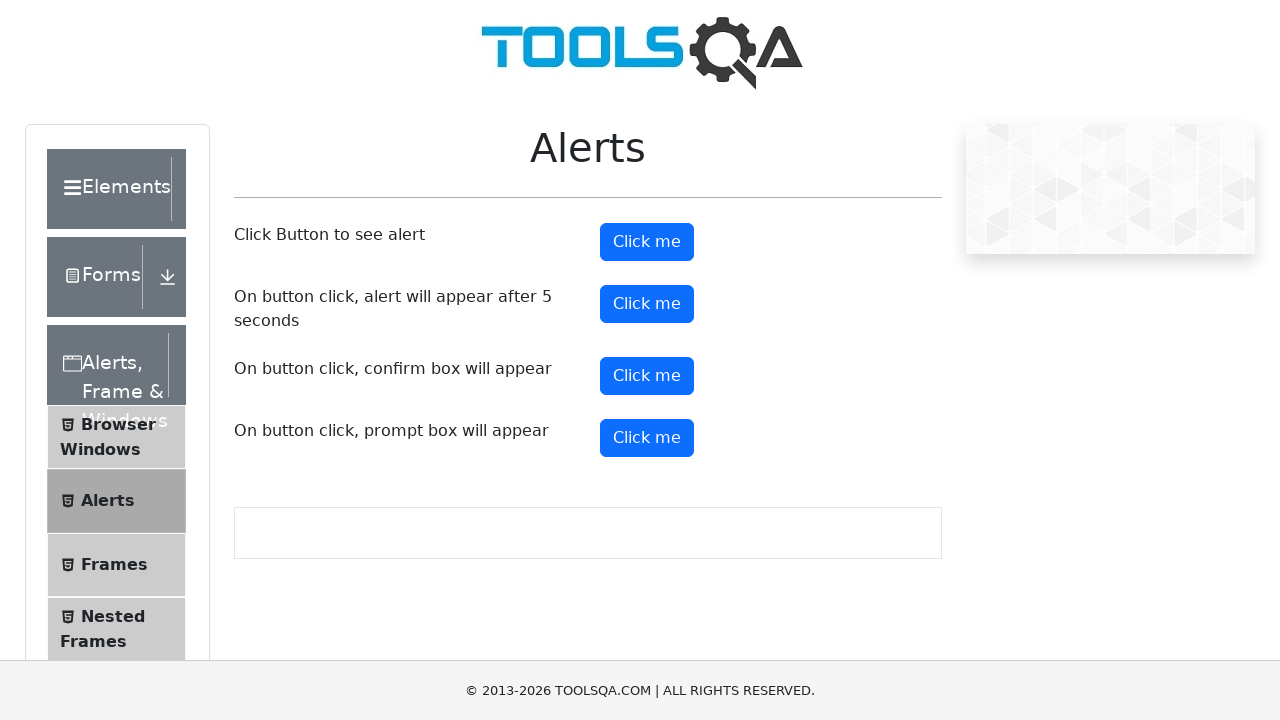

Scrolled down 350px to view alert buttons
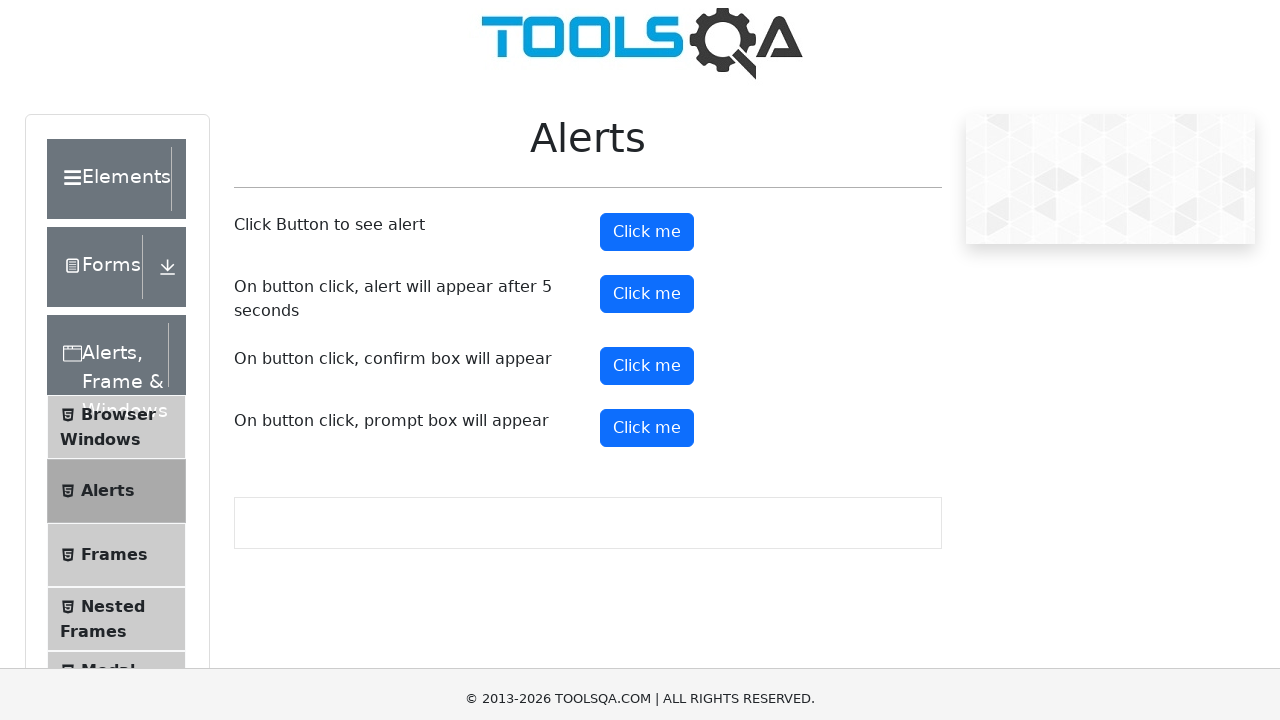

Alert wrapper element loaded and visible
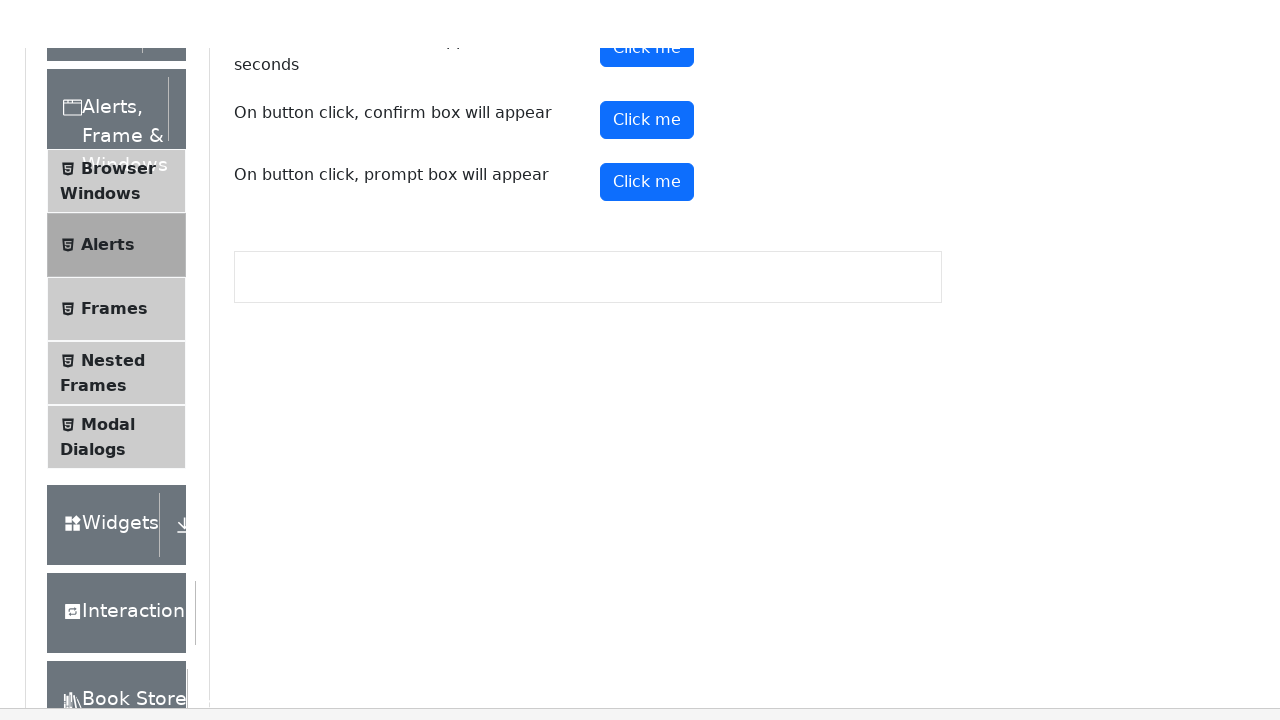

Clicked simple alert button at (647, 242) on button#alertButton
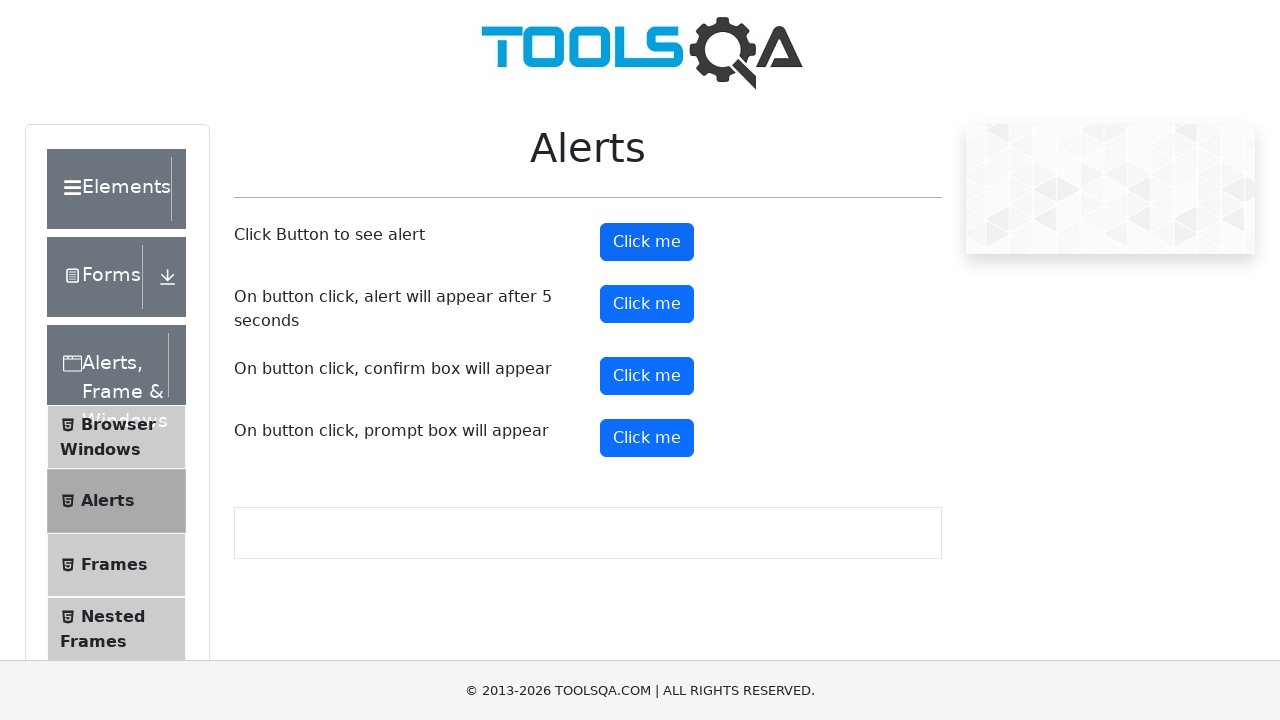

Registered dialog handler to accept alerts
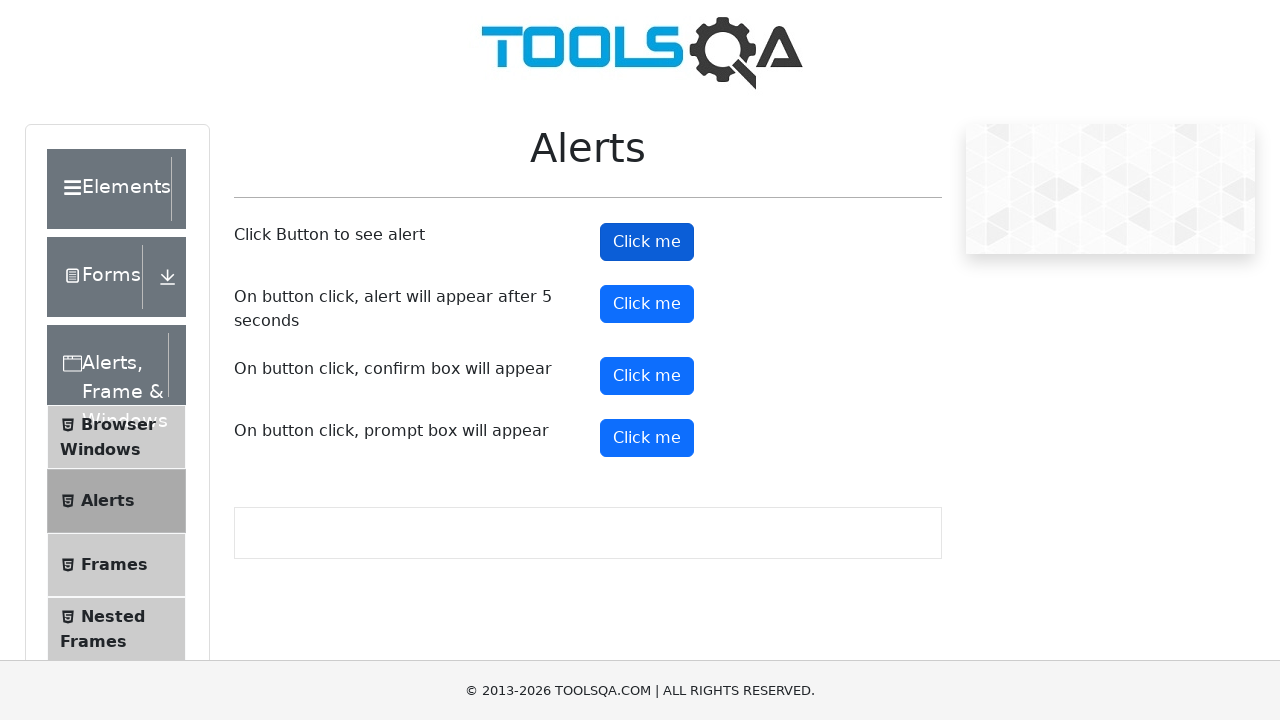

Waited 500ms for simple alert to be processed
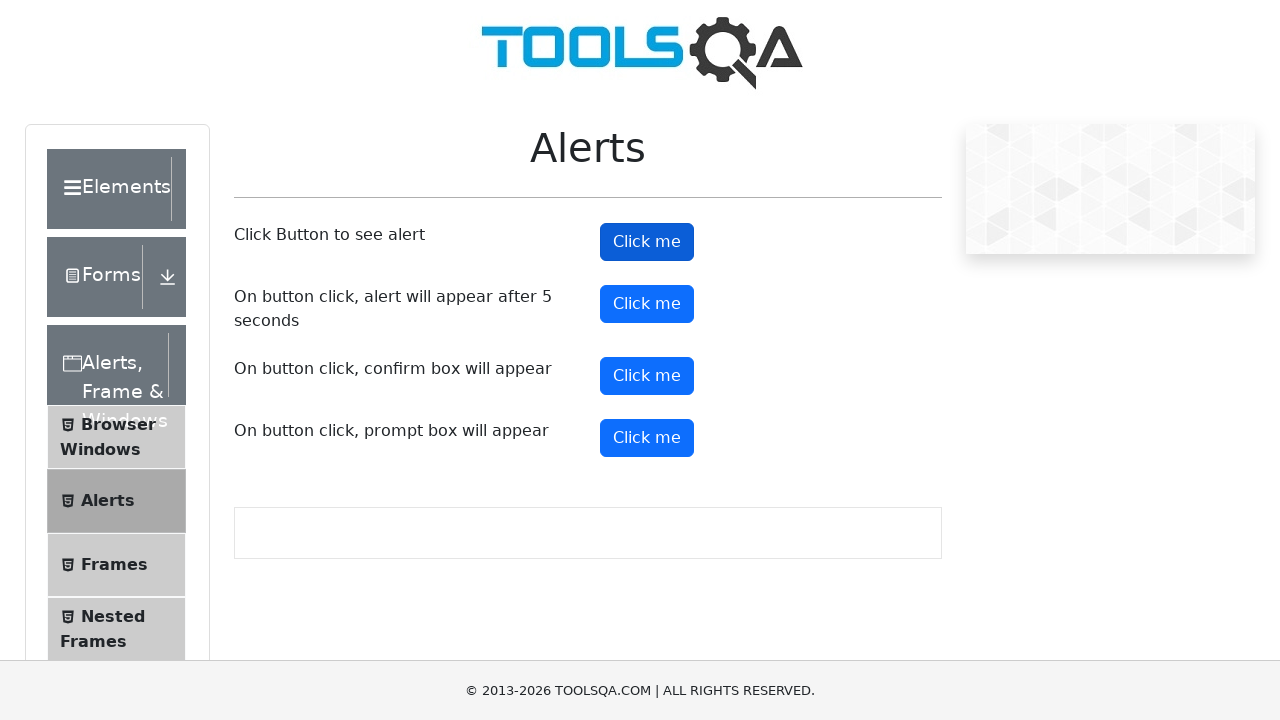

Clicked timed alert button (alert will appear after 5 seconds) at (647, 304) on button#timerAlertButton
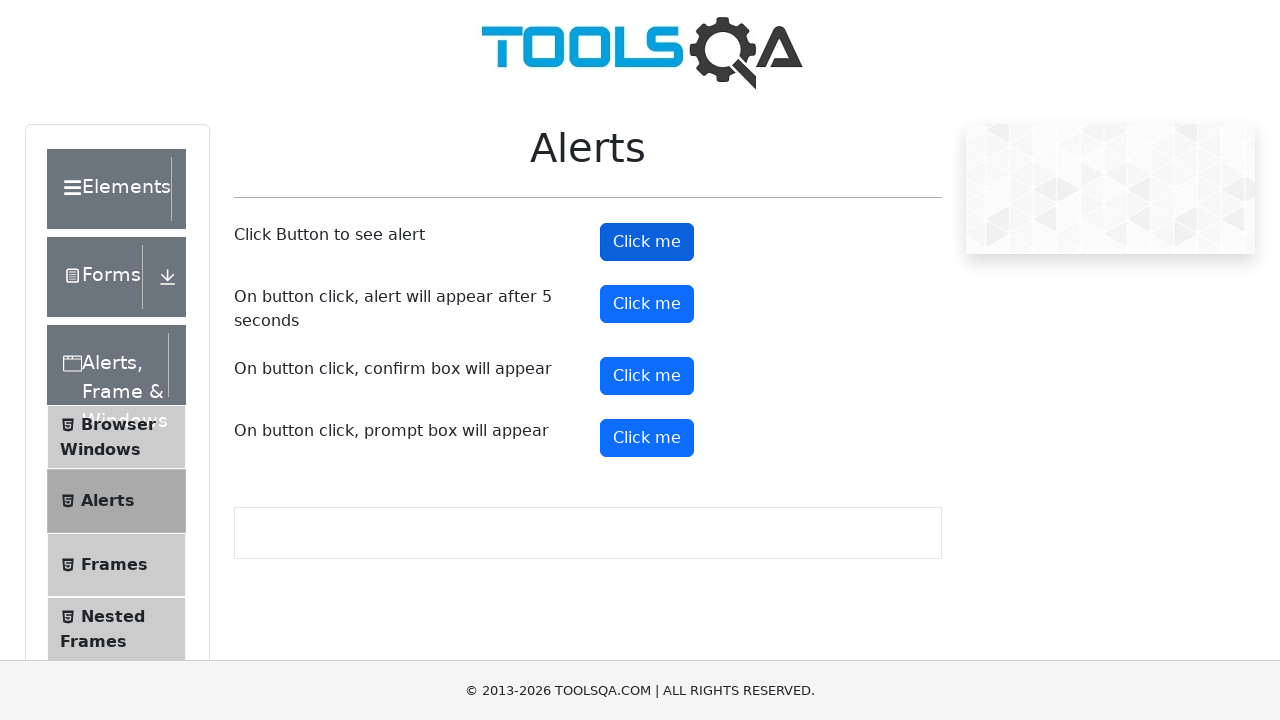

Timed alert appeared and was accepted after 6 second wait
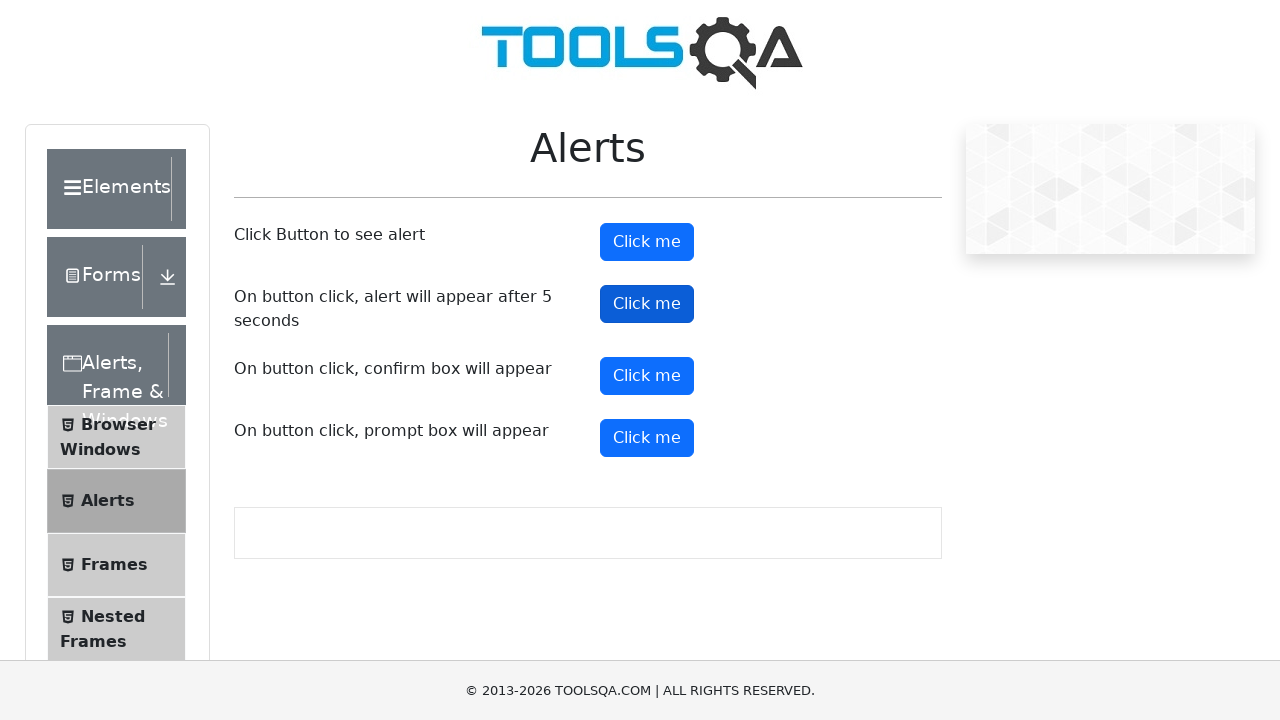

Clicked confirm button to trigger confirm dialog at (647, 376) on button#confirmButton
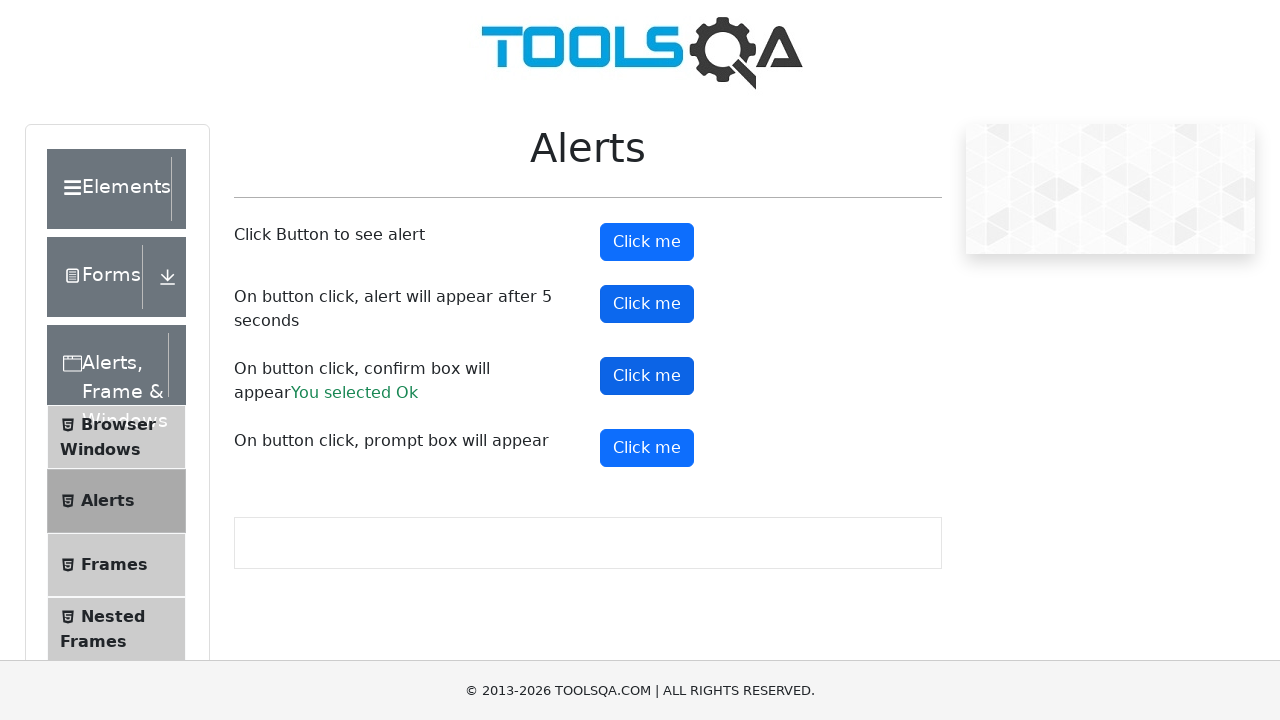

Waited 500ms for confirm dialog to be processed
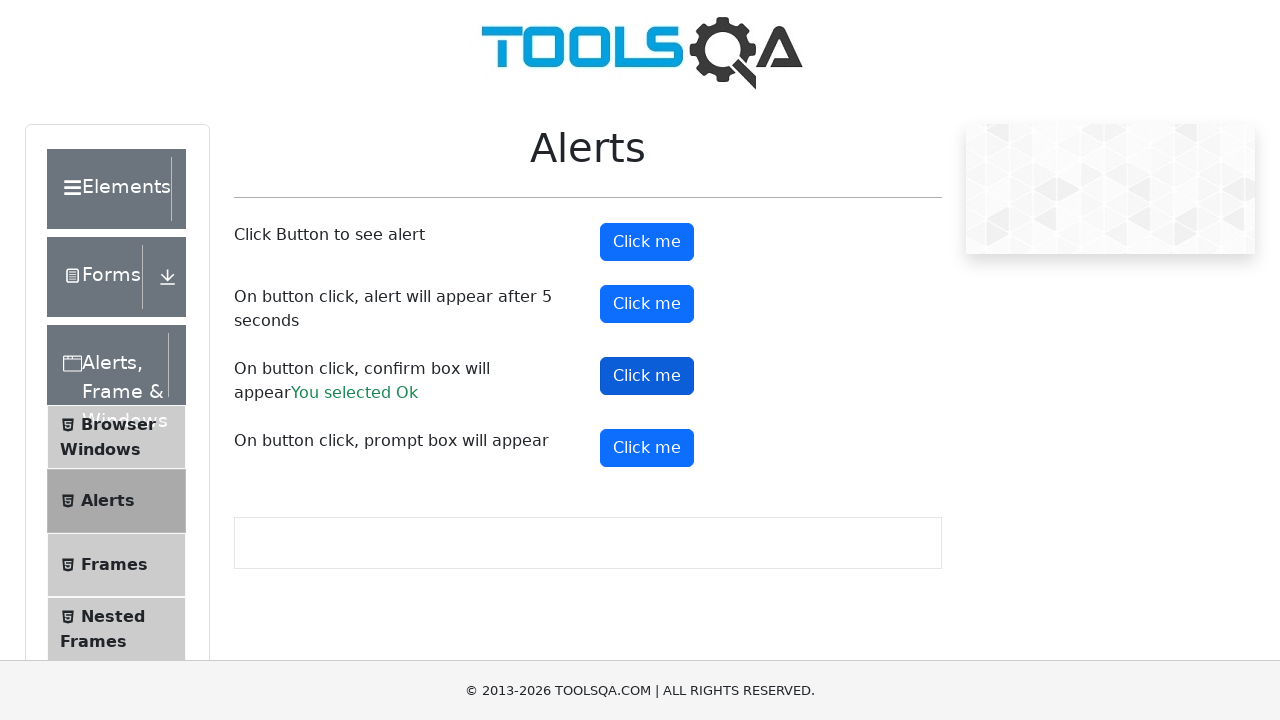

Clicked prompt button to trigger prompt dialog at (647, 448) on button#promtButton
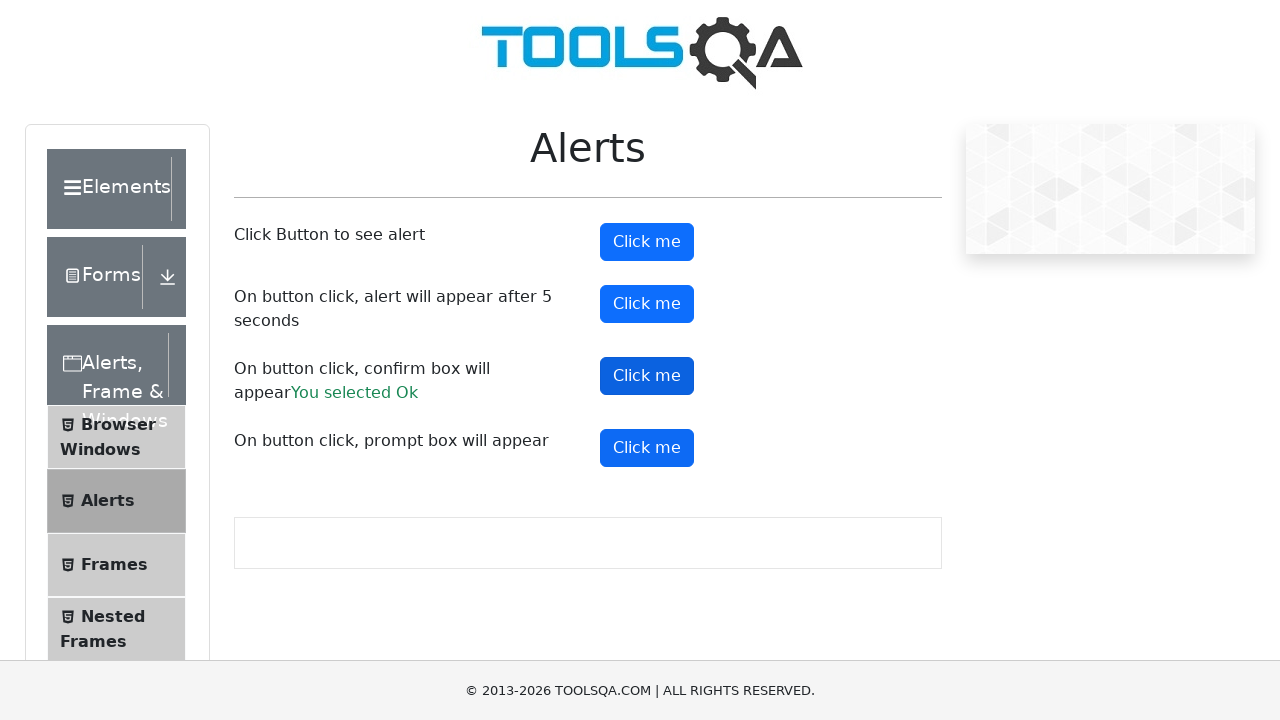

Waited 500ms for prompt dialog to be processed
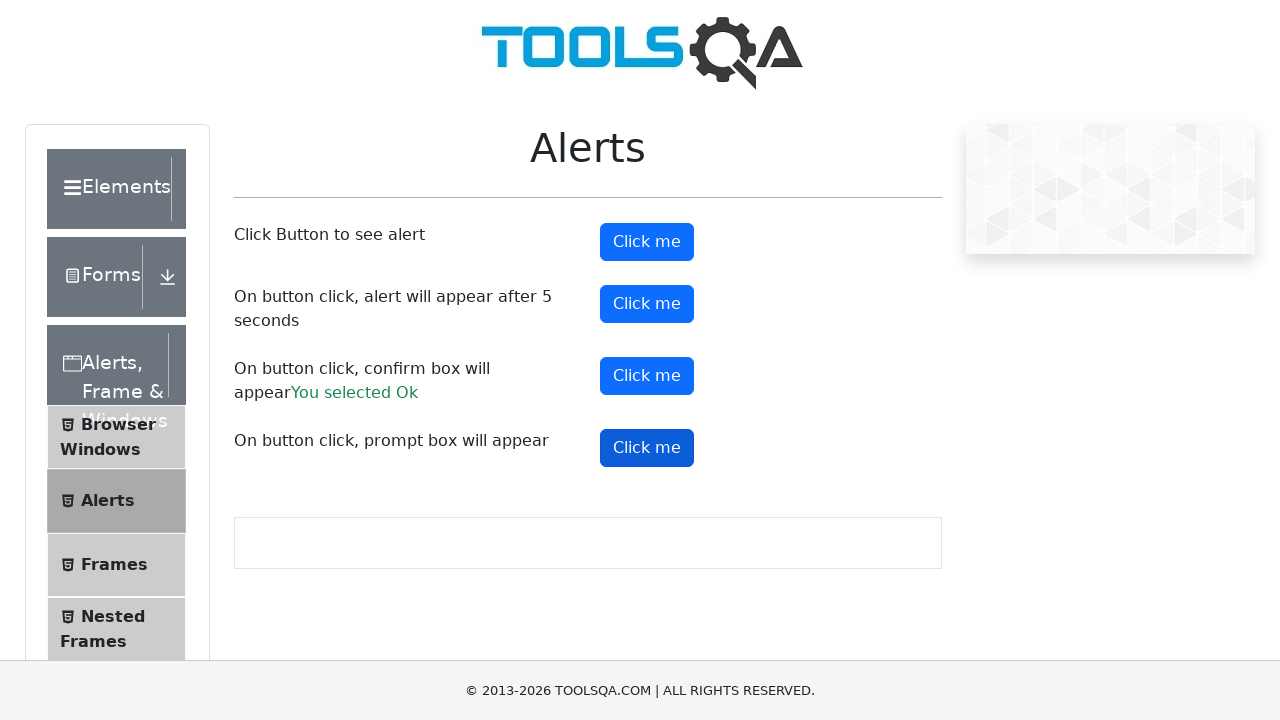

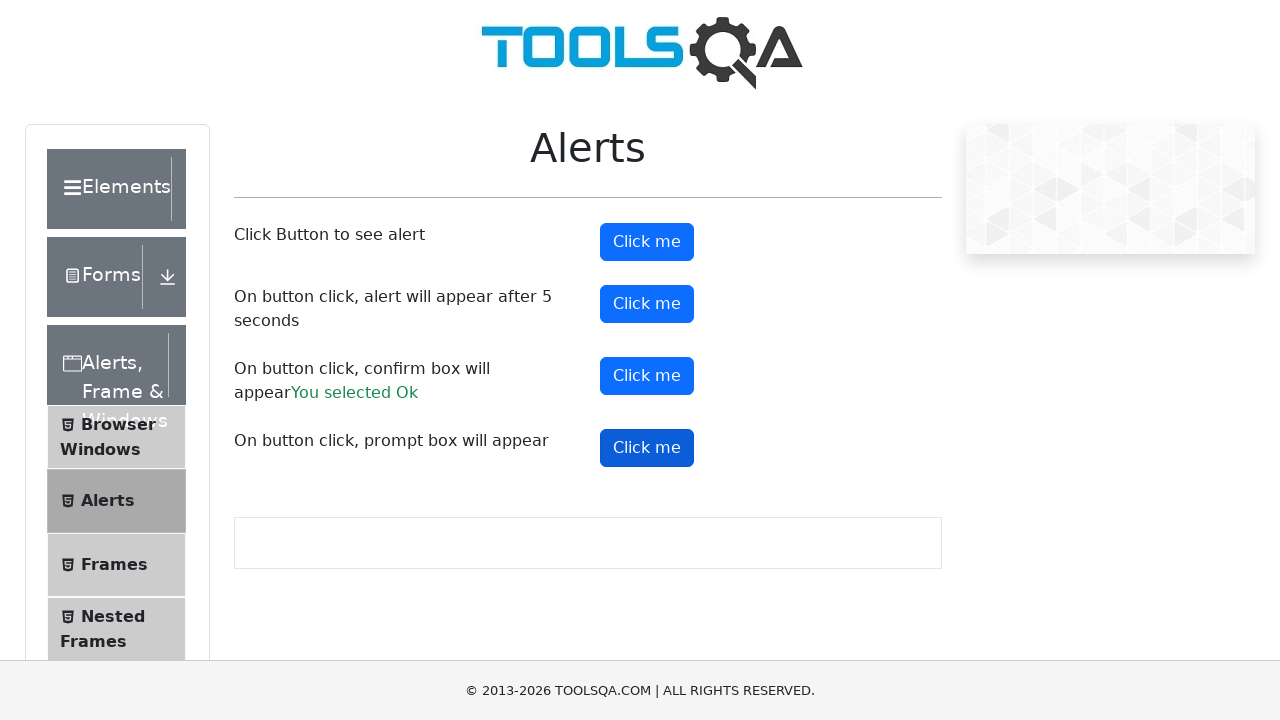